Navigates to the DevLinks home page and verifies the page title is correct

Starting URL: https://dev-links-lemon.vercel.app/

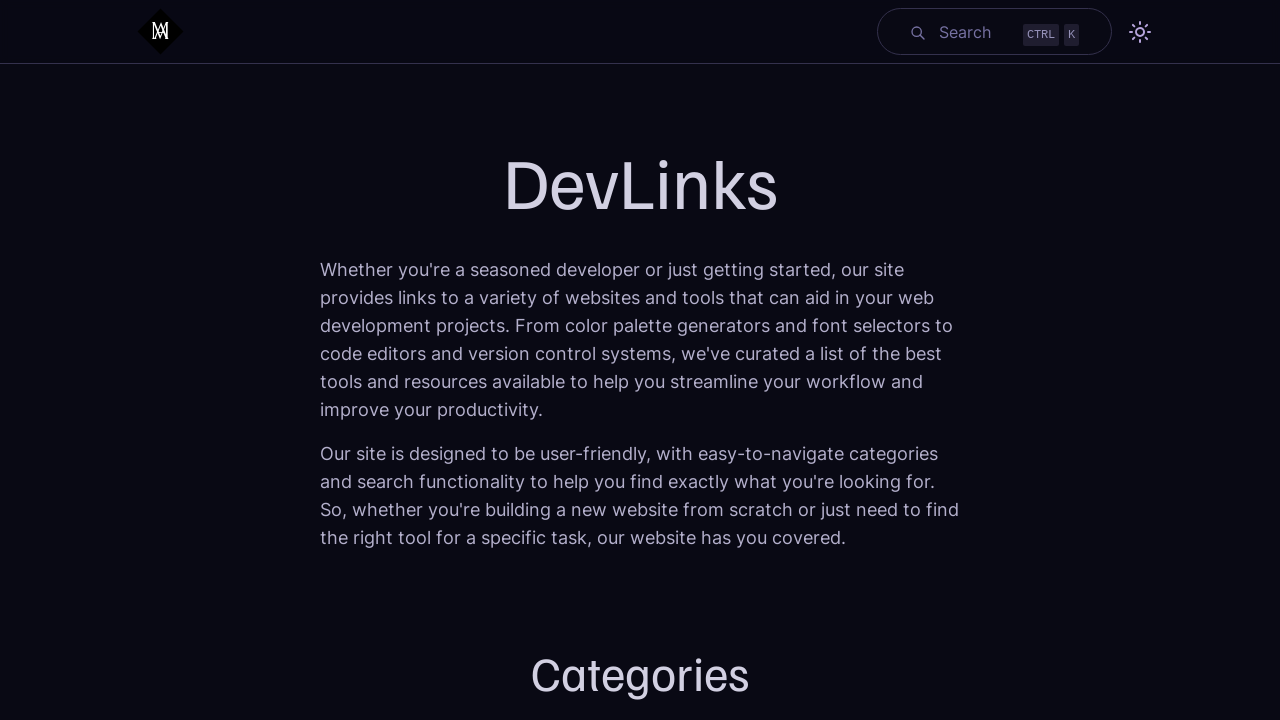

Navigated to DevLinks home page
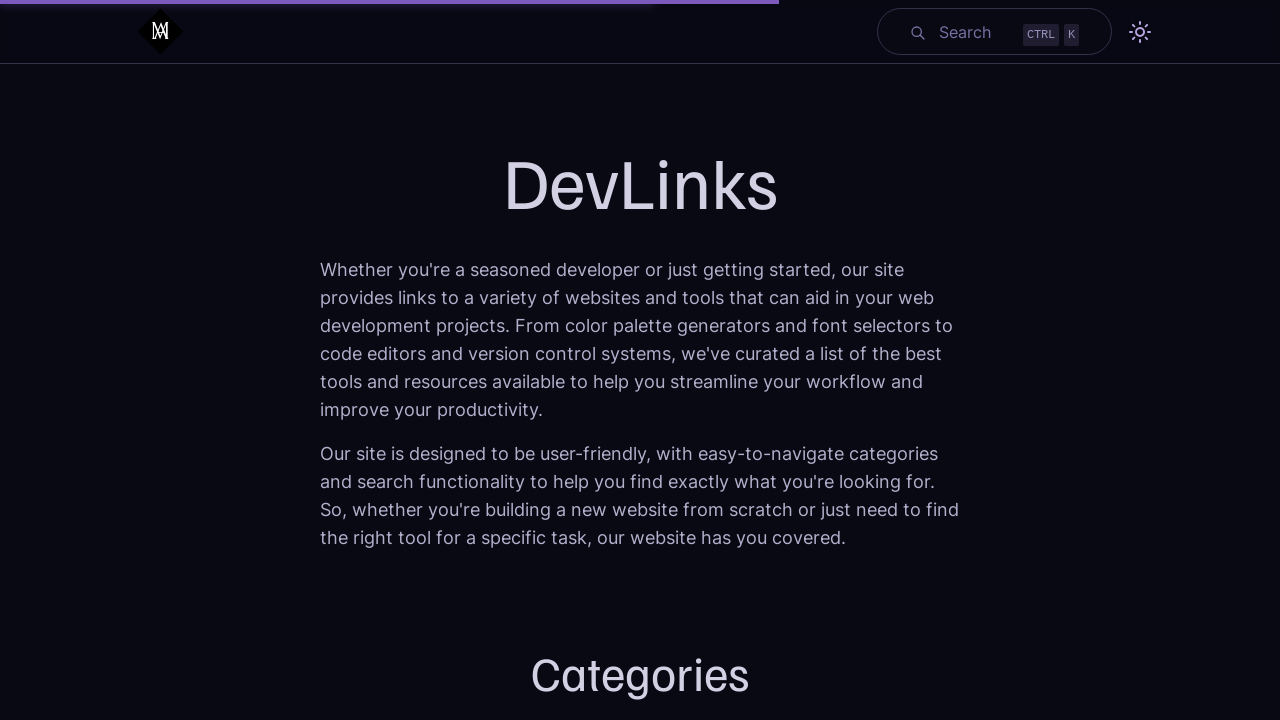

Verified page title is 'DevLinks'
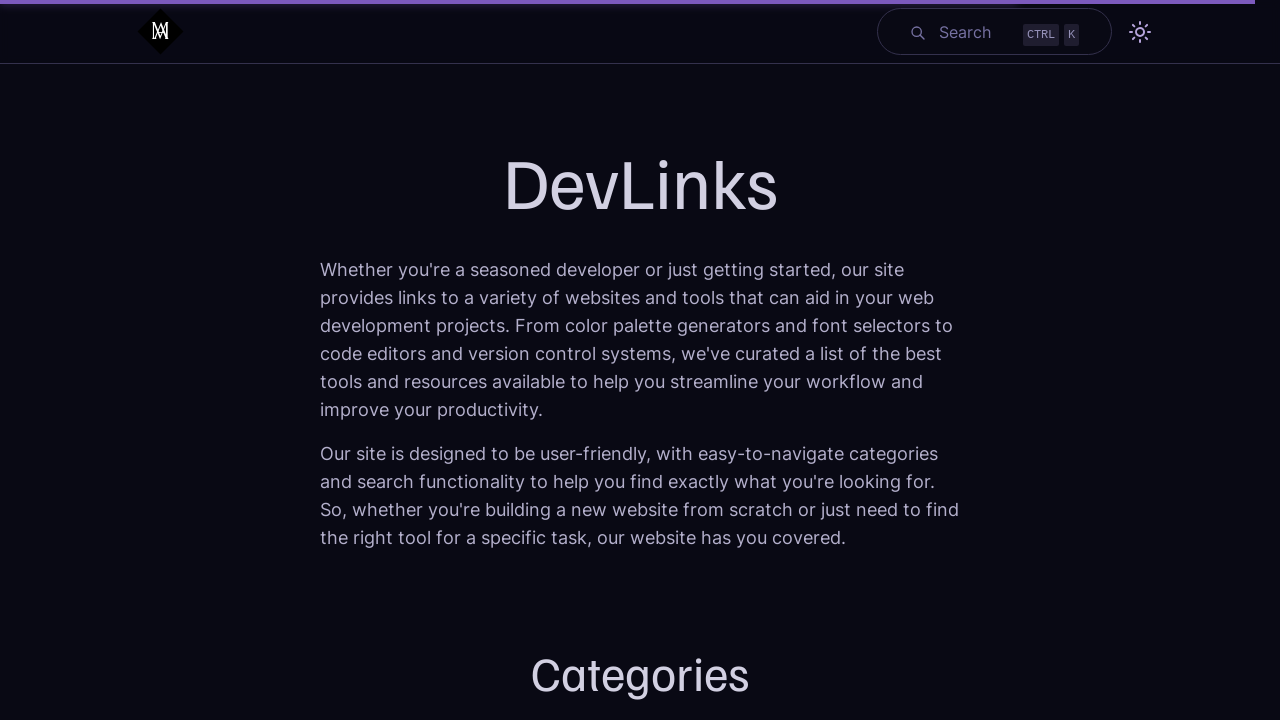

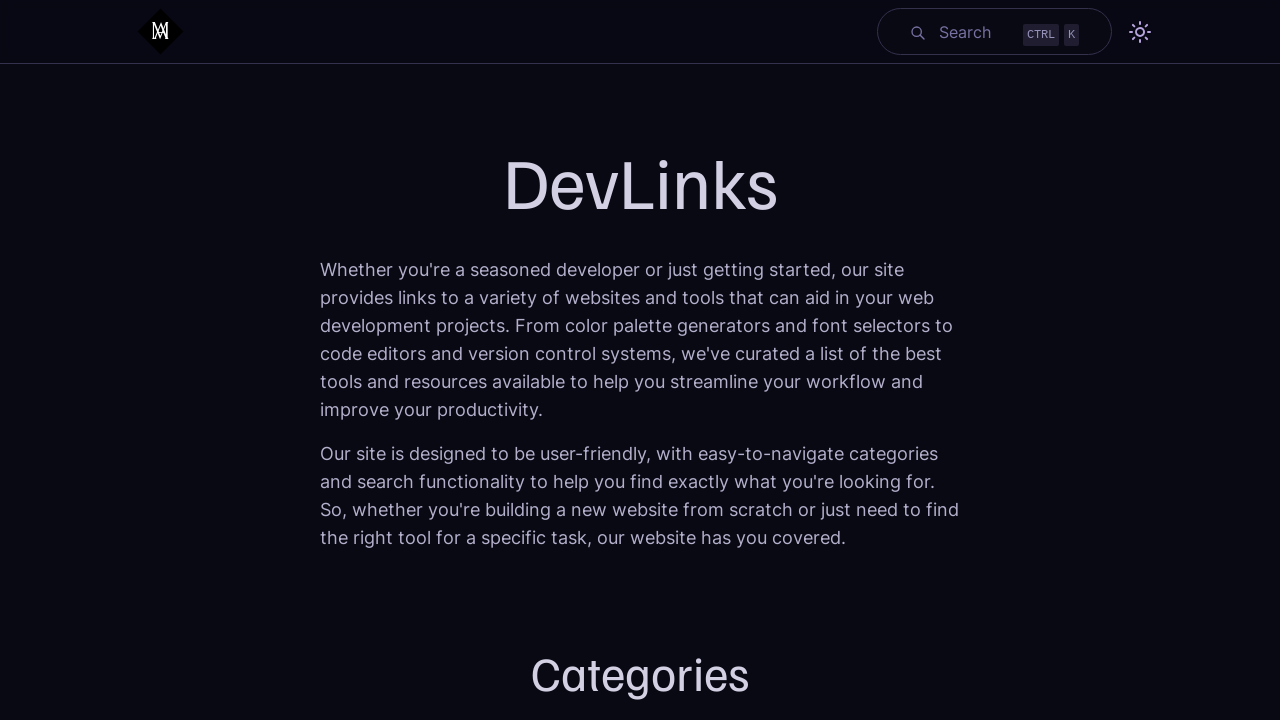